Tests form interaction by clicking a checkbox, selecting a radio button, and choosing an option from a dropdown menu on an Angular practice page.

Starting URL: https://rahulshettyacademy.com/angularpractice/

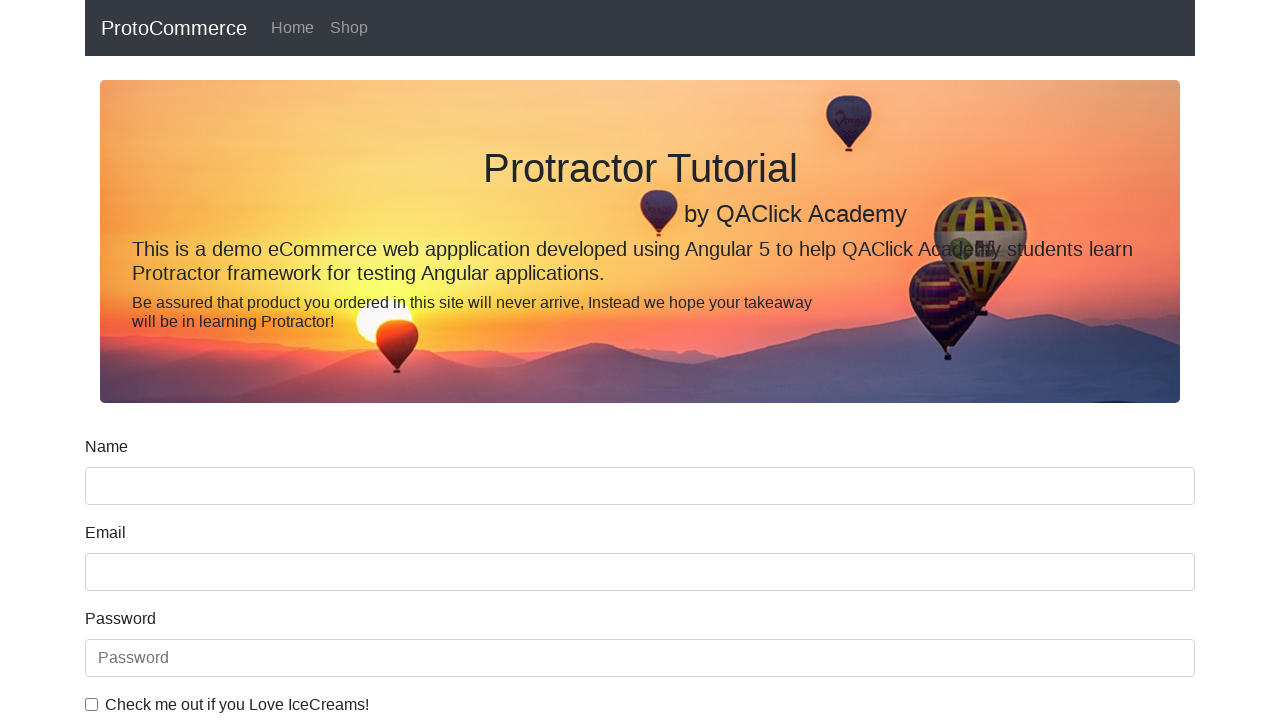

Clicked ice cream checkbox at (92, 704) on internal:label="Check me out if you Love IceCreams!"i
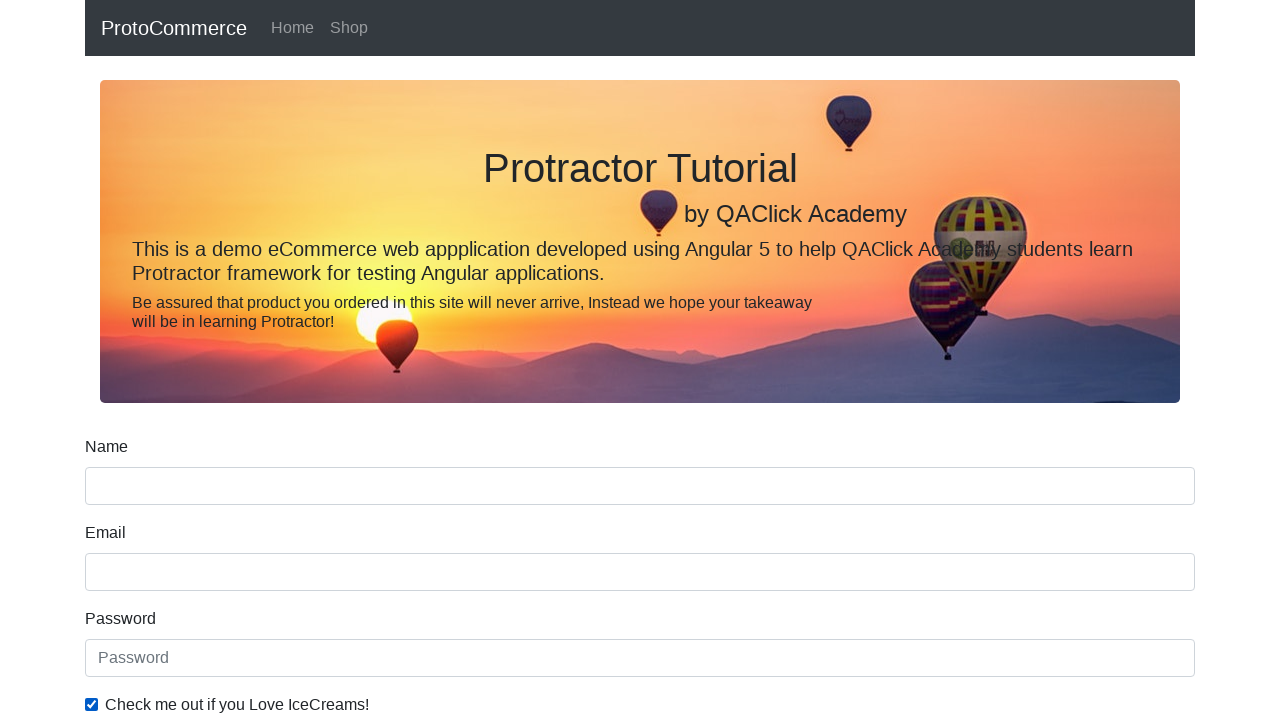

Selected 'Employed' radio button at (326, 360) on internal:label="Employed"i
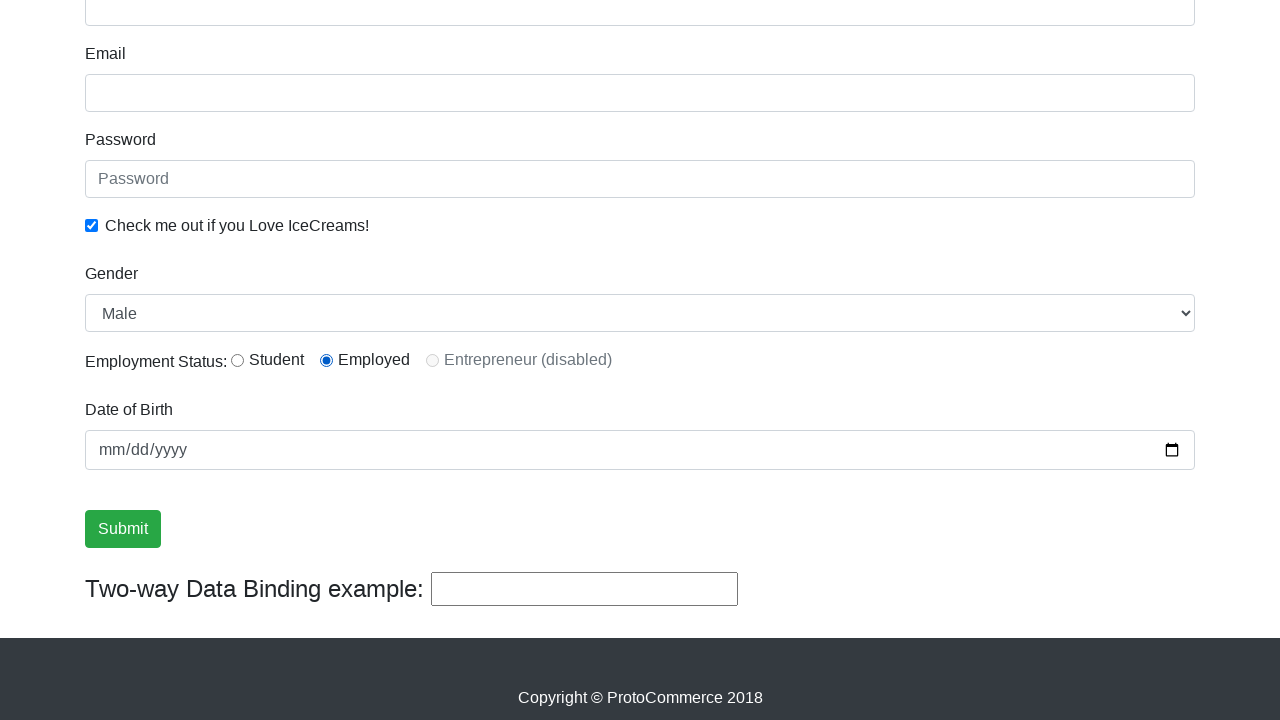

Selected 'Female' from Gender dropdown on internal:label="Gender"i
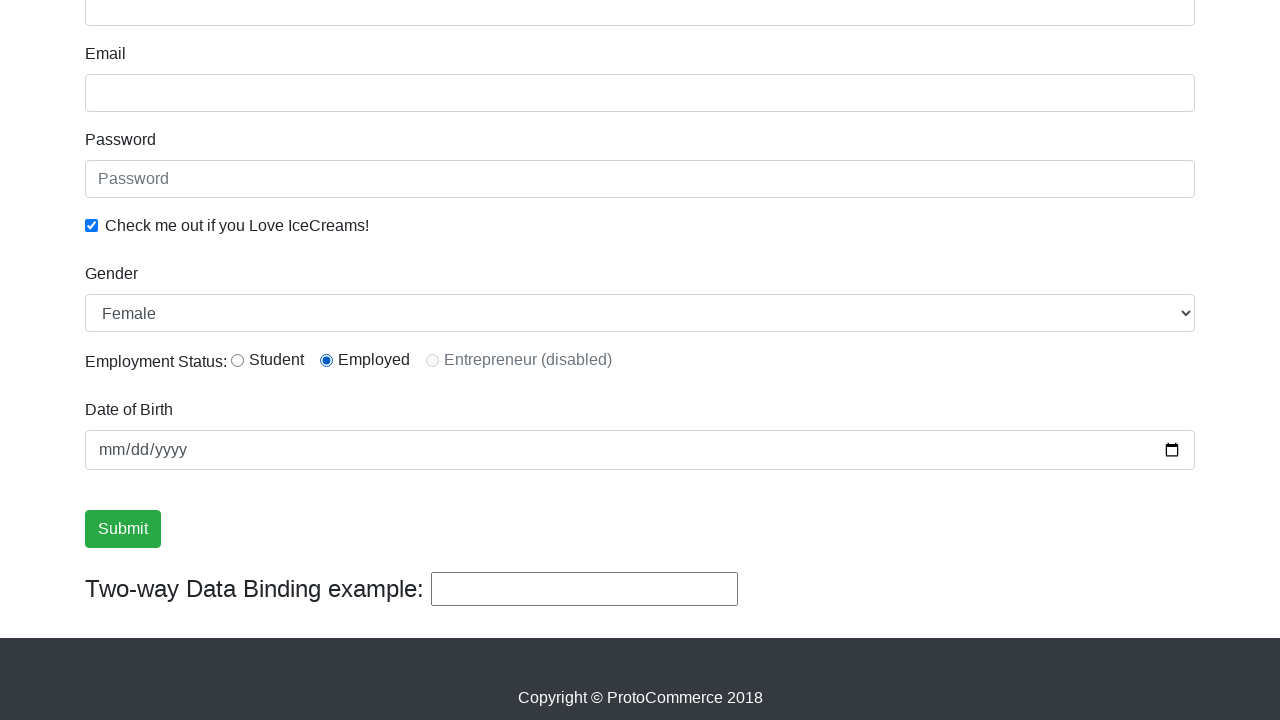

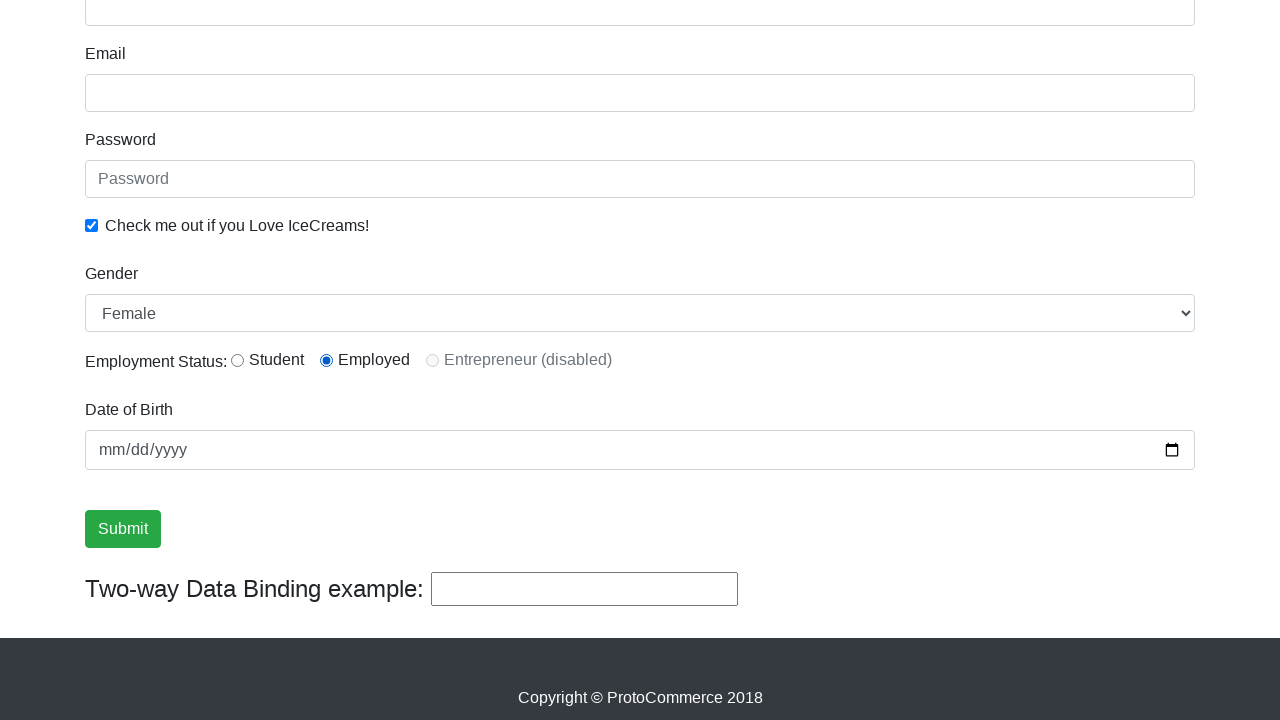